Navigates to Test Automation University homepage and verifies the page title is correct

Starting URL: https://testautomationu.applitools.com/

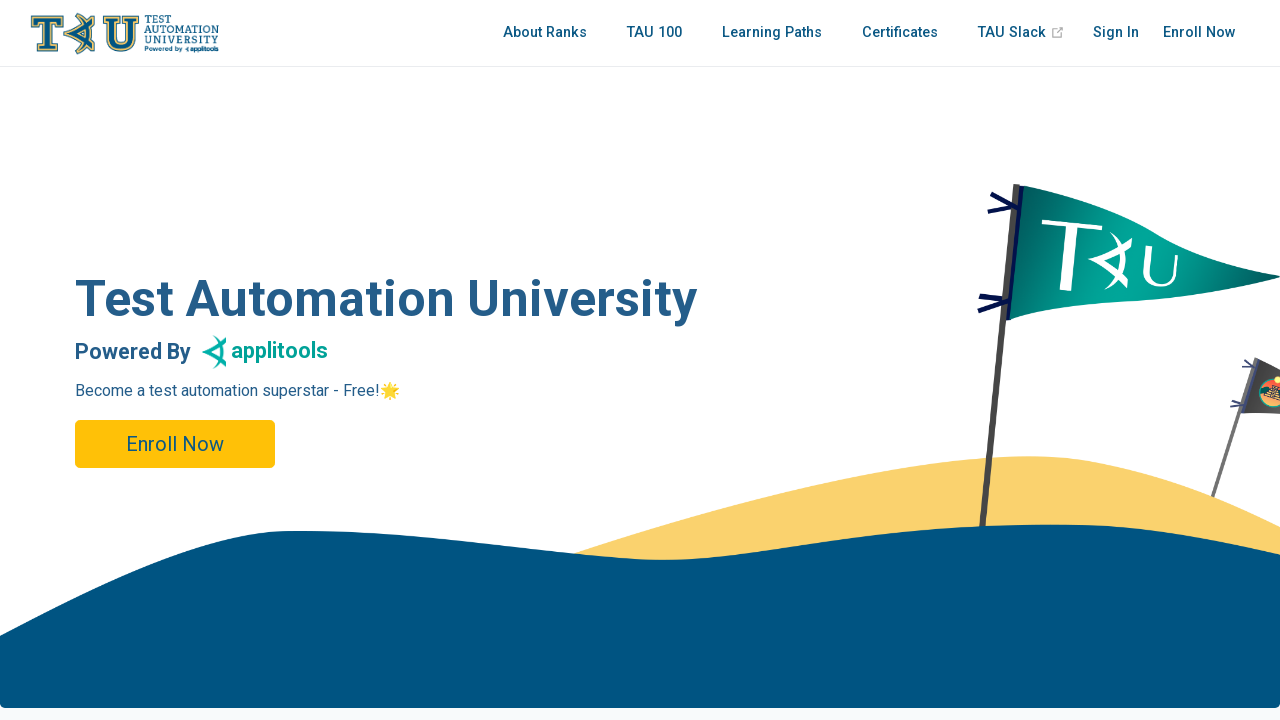

Navigated to Test Automation University homepage
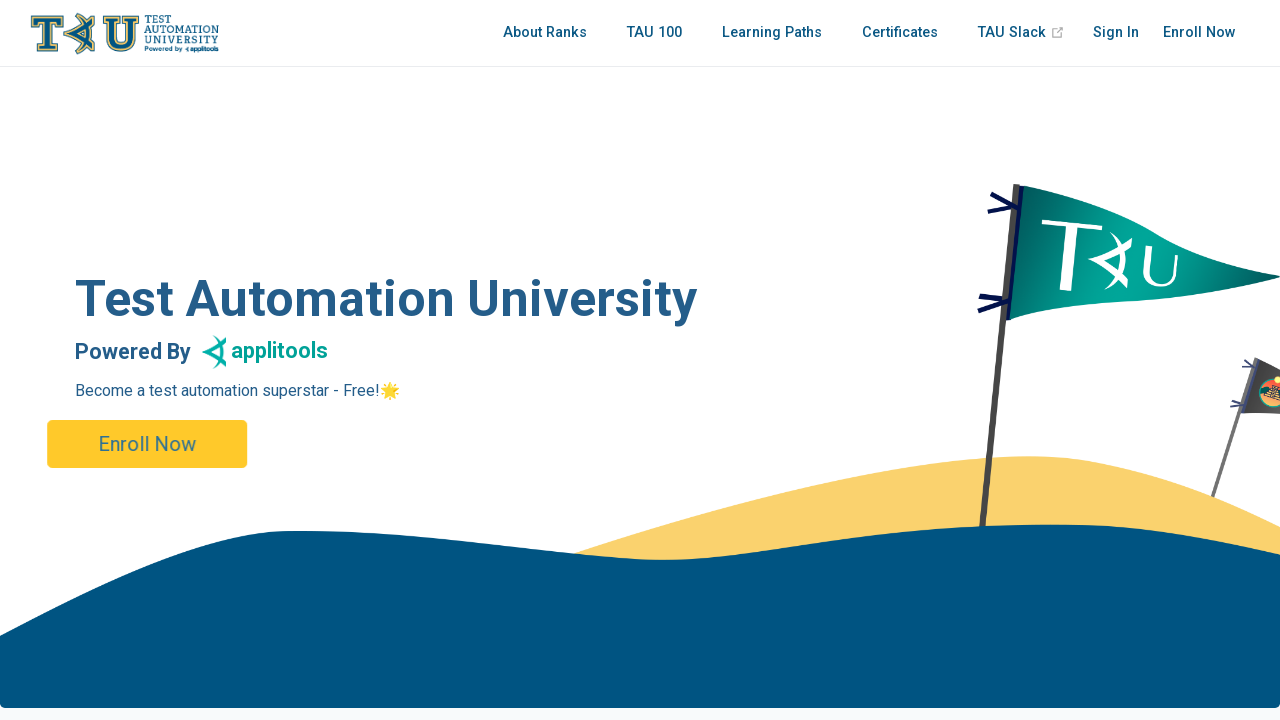

Verified page title is 'Test Automation University | Applitools'
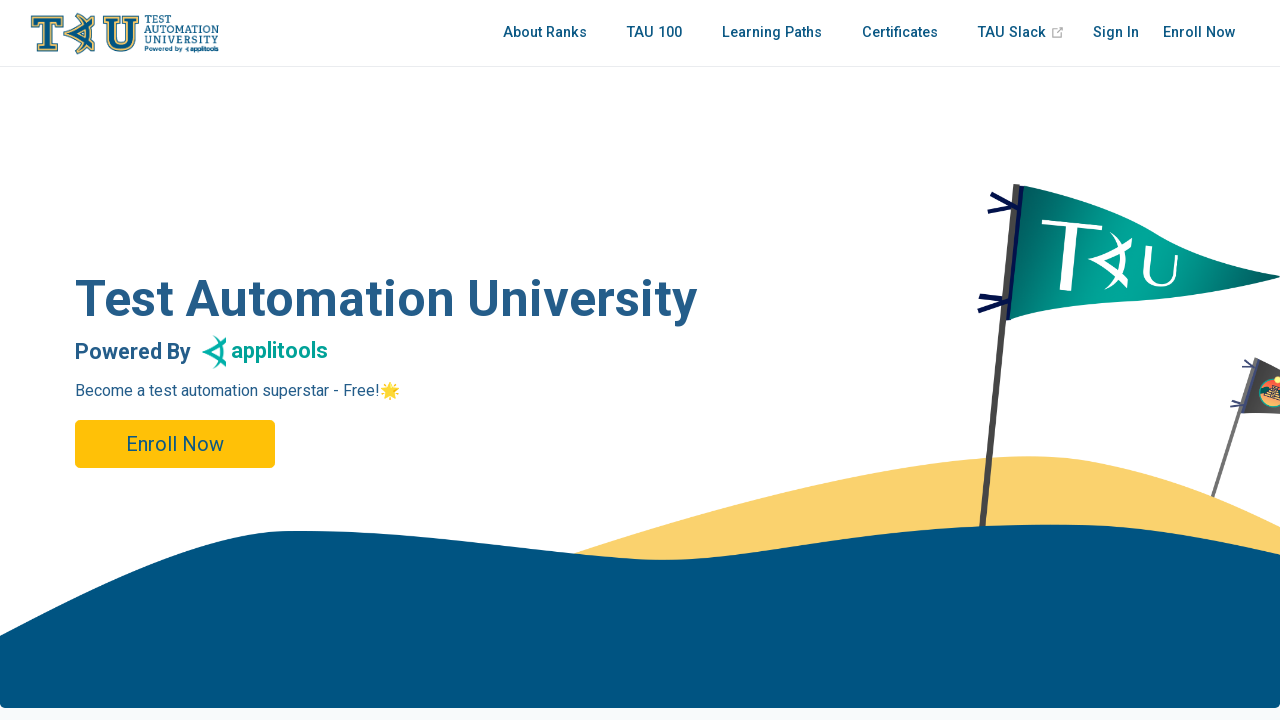

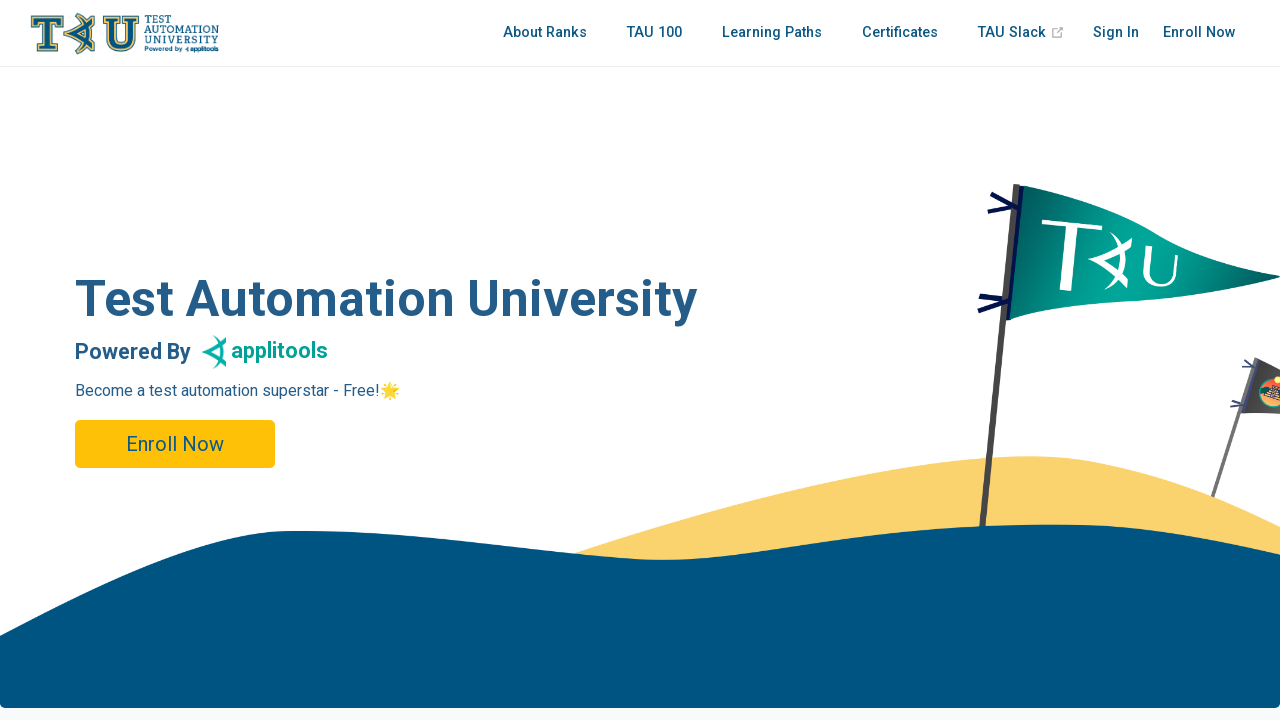